Verifies text labels on the NextBaseCRM login page, including the "Remember me" checkbox label text, "Forgot password" link text, and the href attribute value of the forgot password link.

Starting URL: https://login1.nextbasecrm.com/

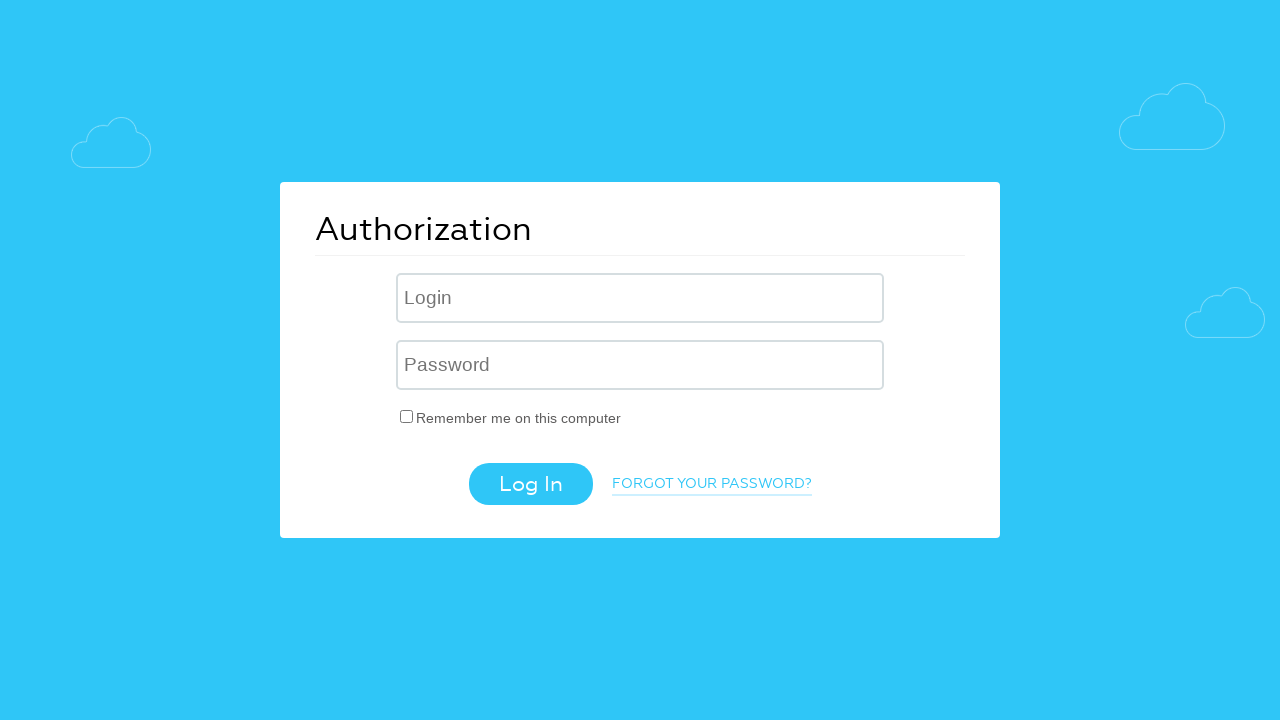

Retrieved 'Remember me' label text content
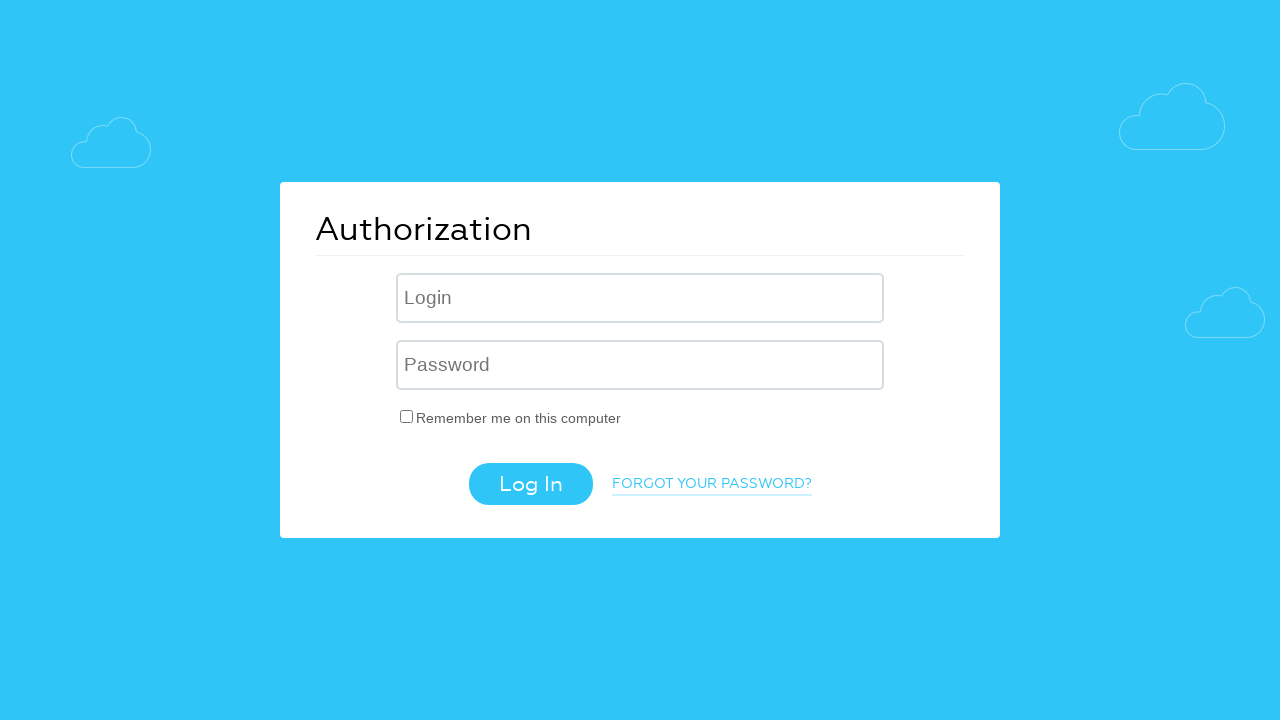

Label text verification PASSED - text matches expected value
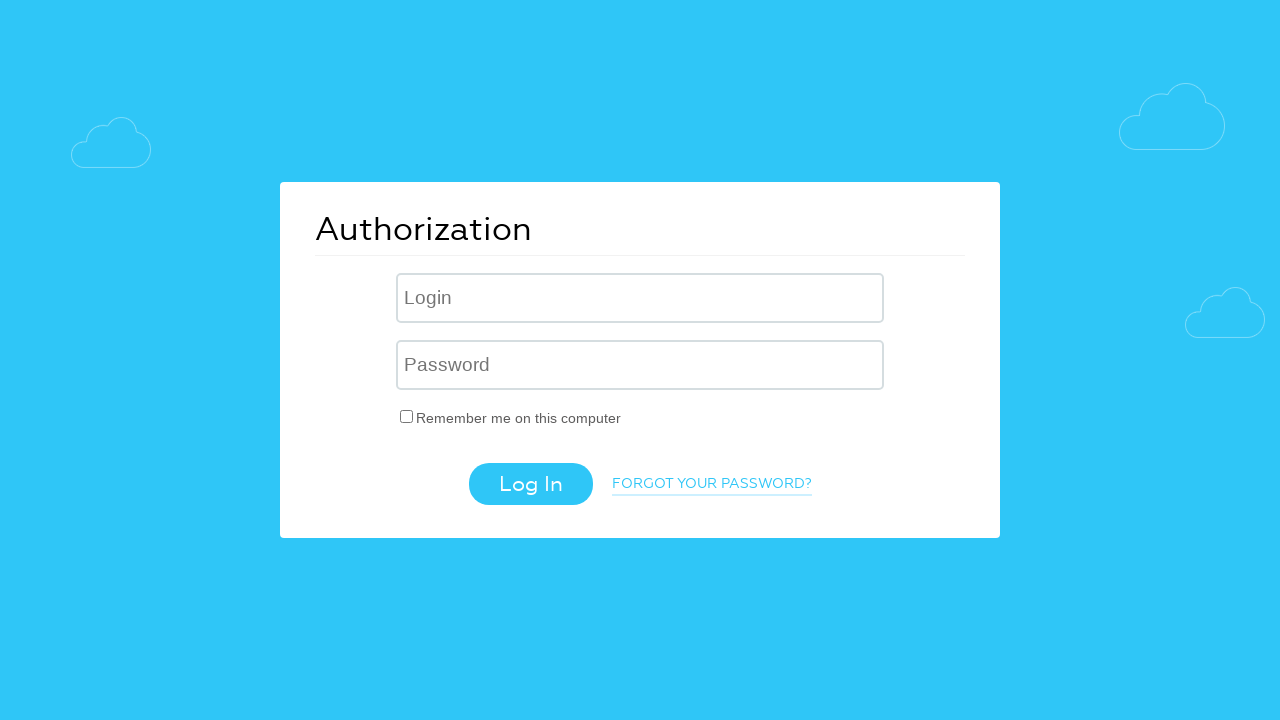

Retrieved 'Forgot password' link text content
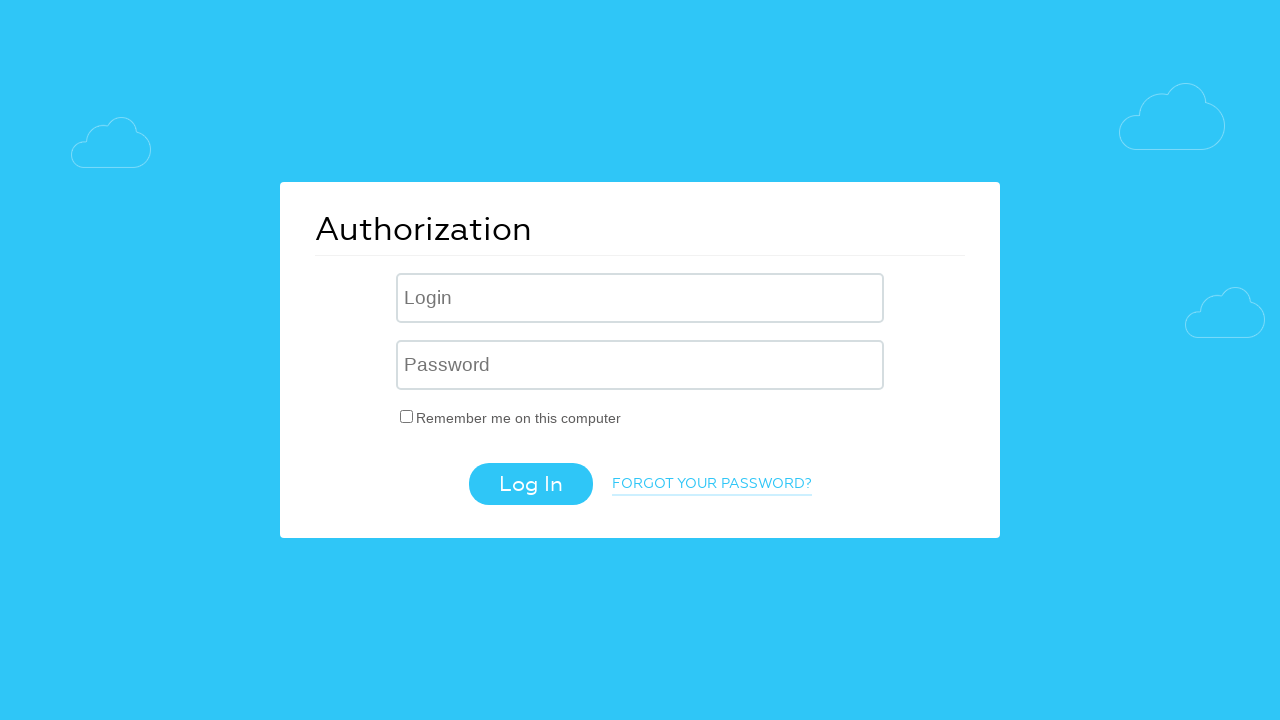

Forgot password text verification FAILED - expected 'FORGOT YOUR PASSWORD?' but got 'Forgot your password?'
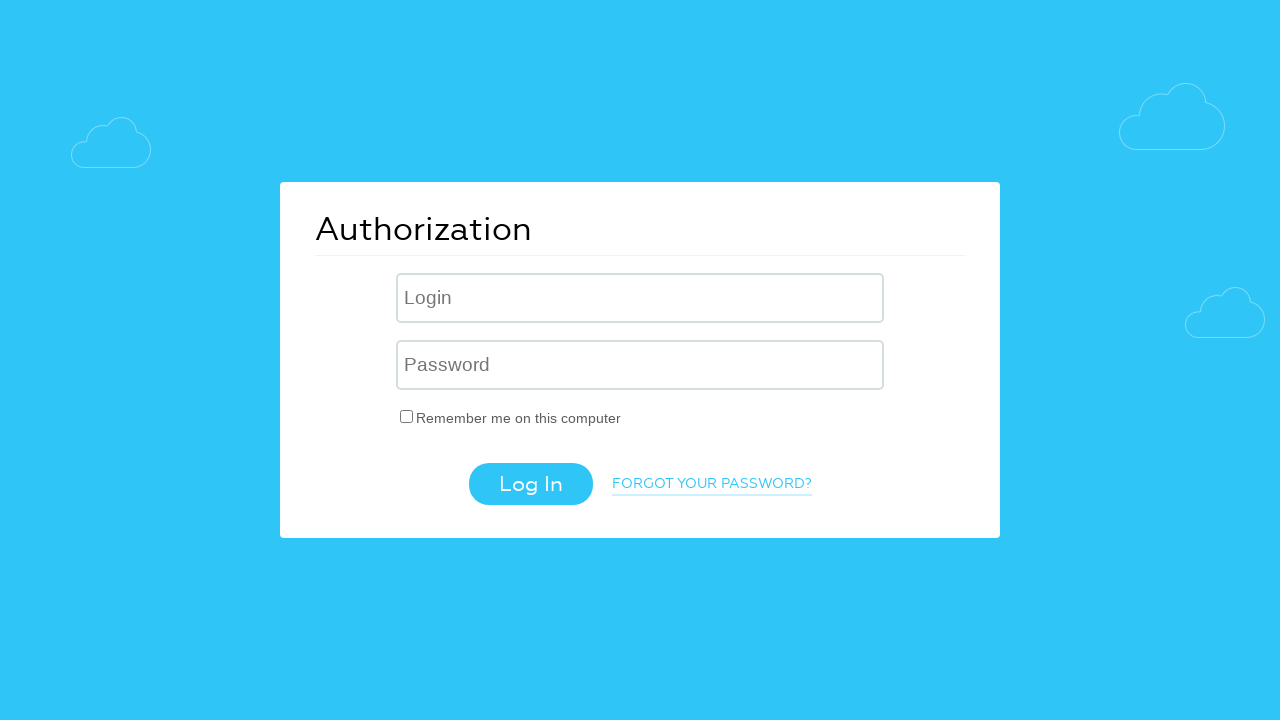

Retrieved 'Forgot password' link href attribute value
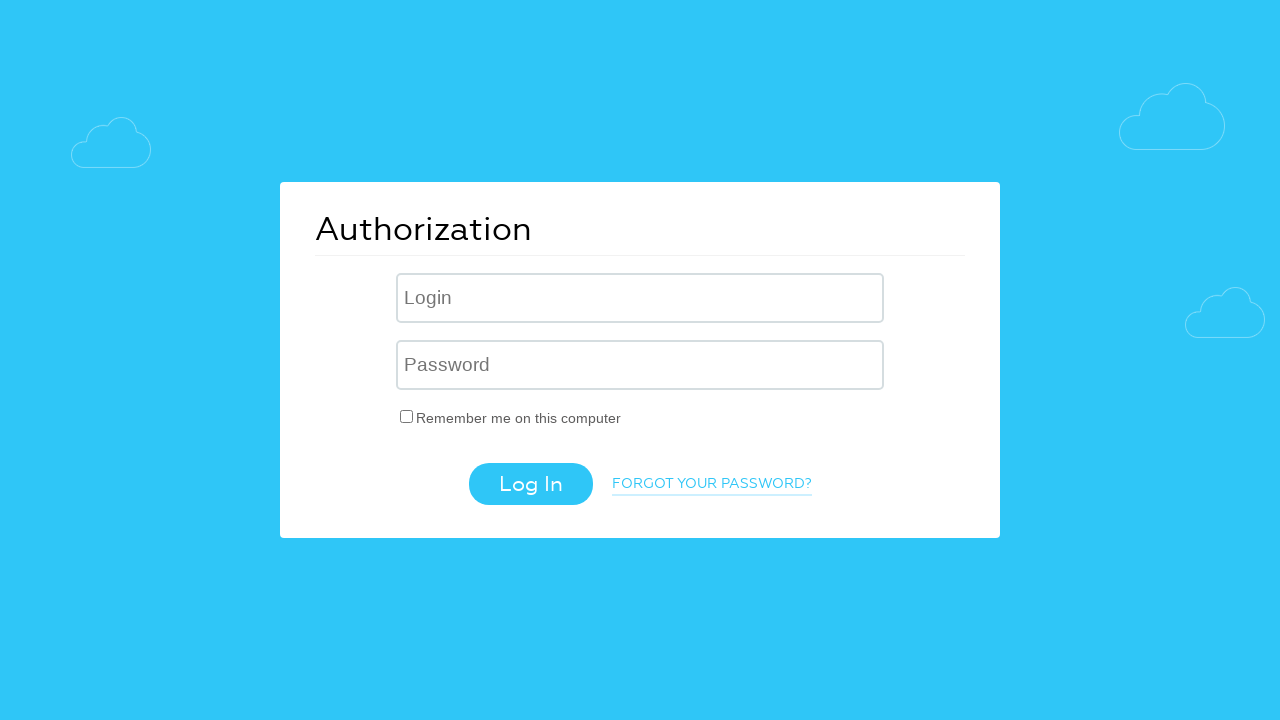

Href attribute verification PASSED - 'forgot_password=yes' found in href value
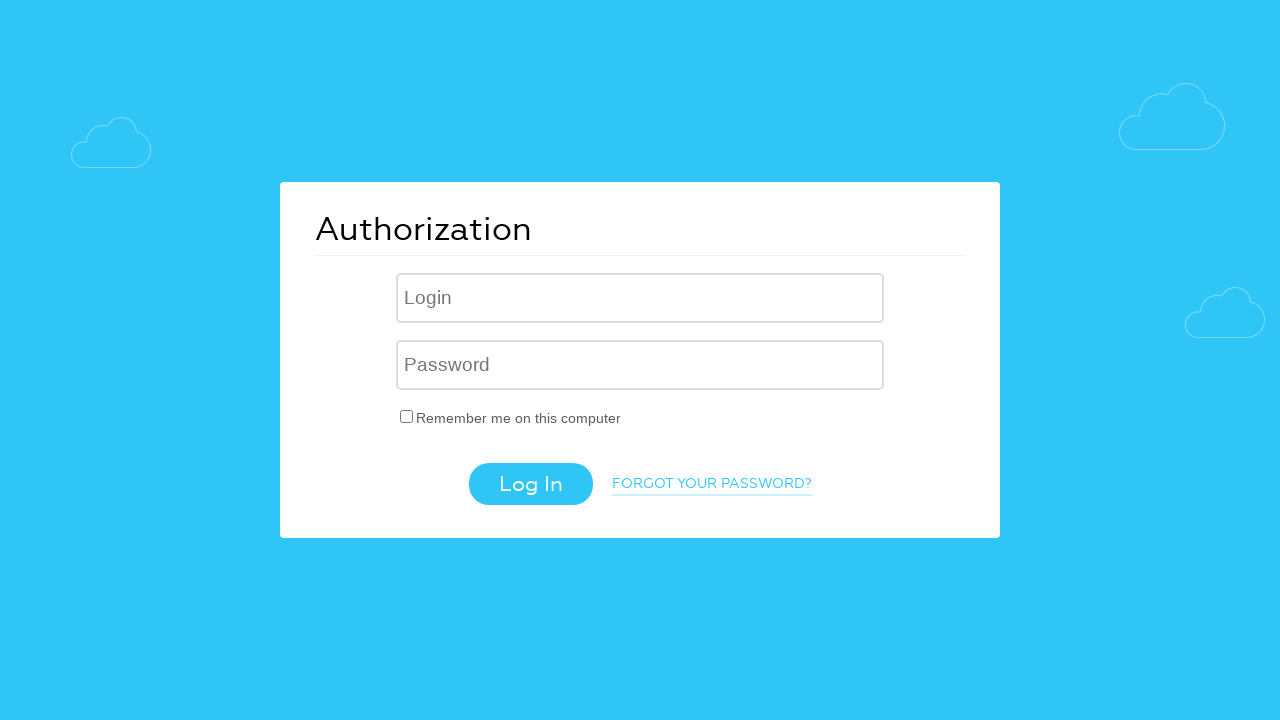

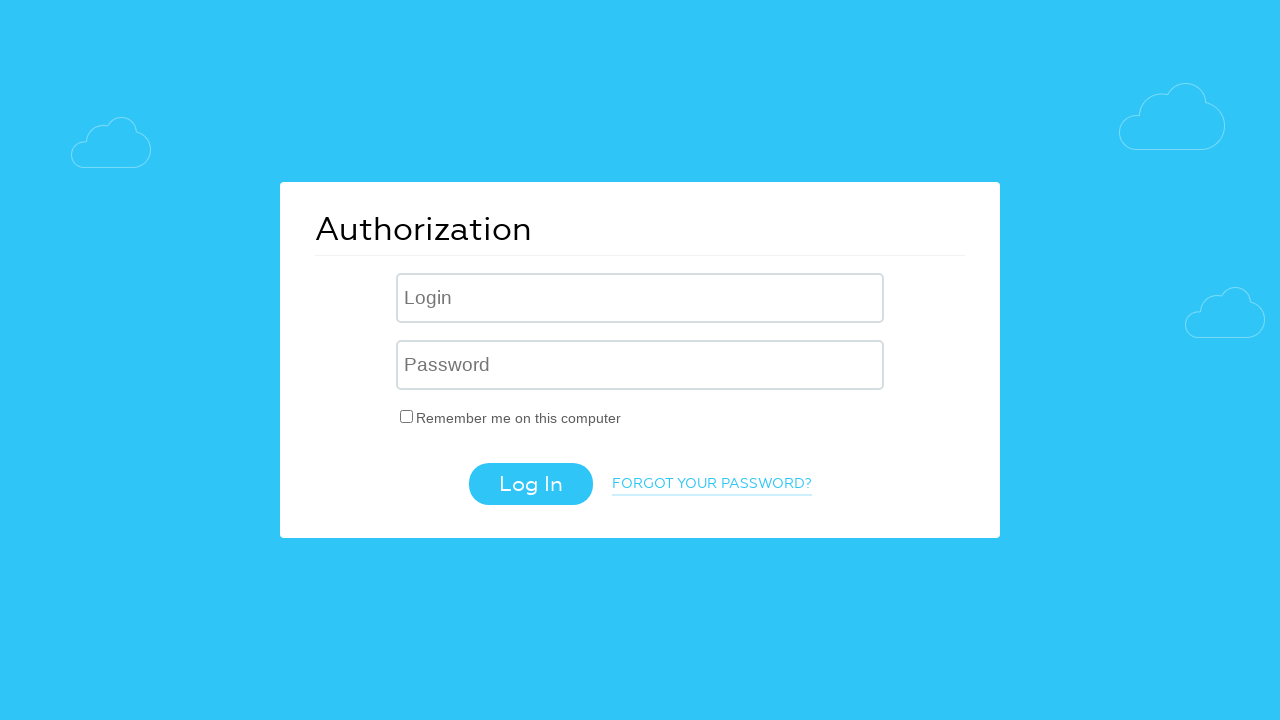